Clicks on the first checkbox option on the automation practice page

Starting URL: https://rahulshettyacademy.com/AutomationPractice/

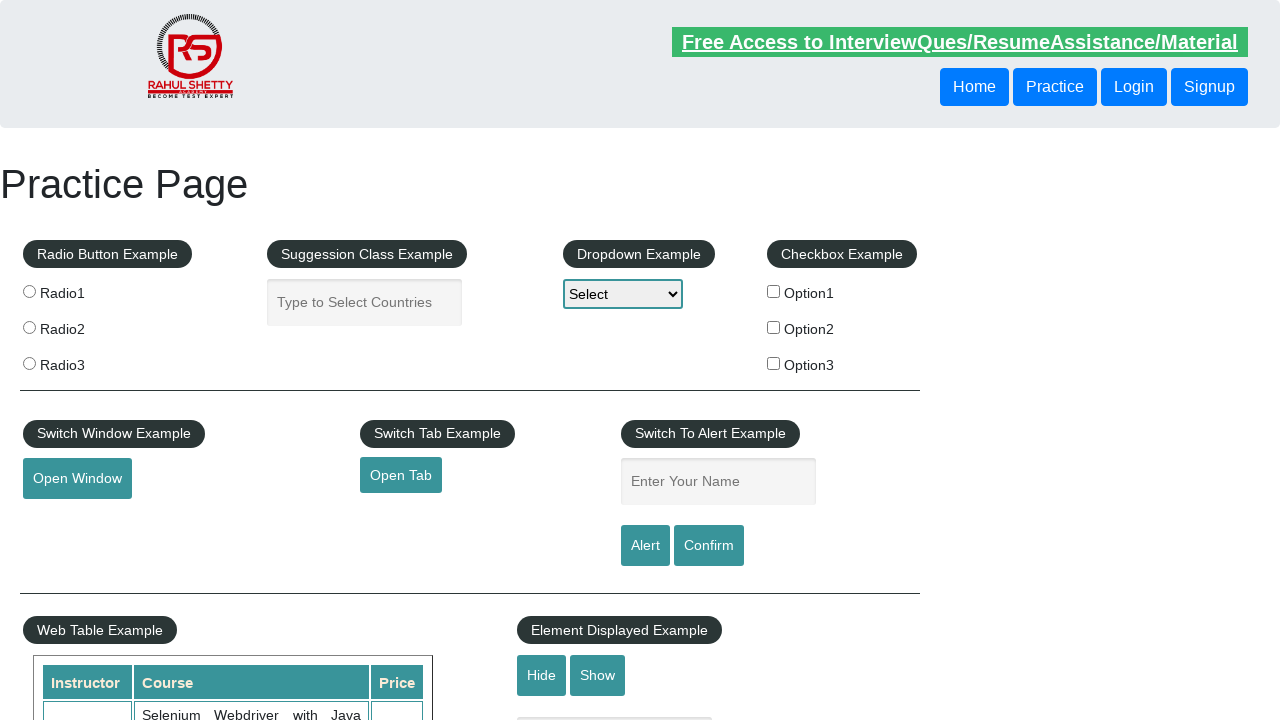

Clicked on the first checkbox option at (774, 291) on #checkBoxOption1
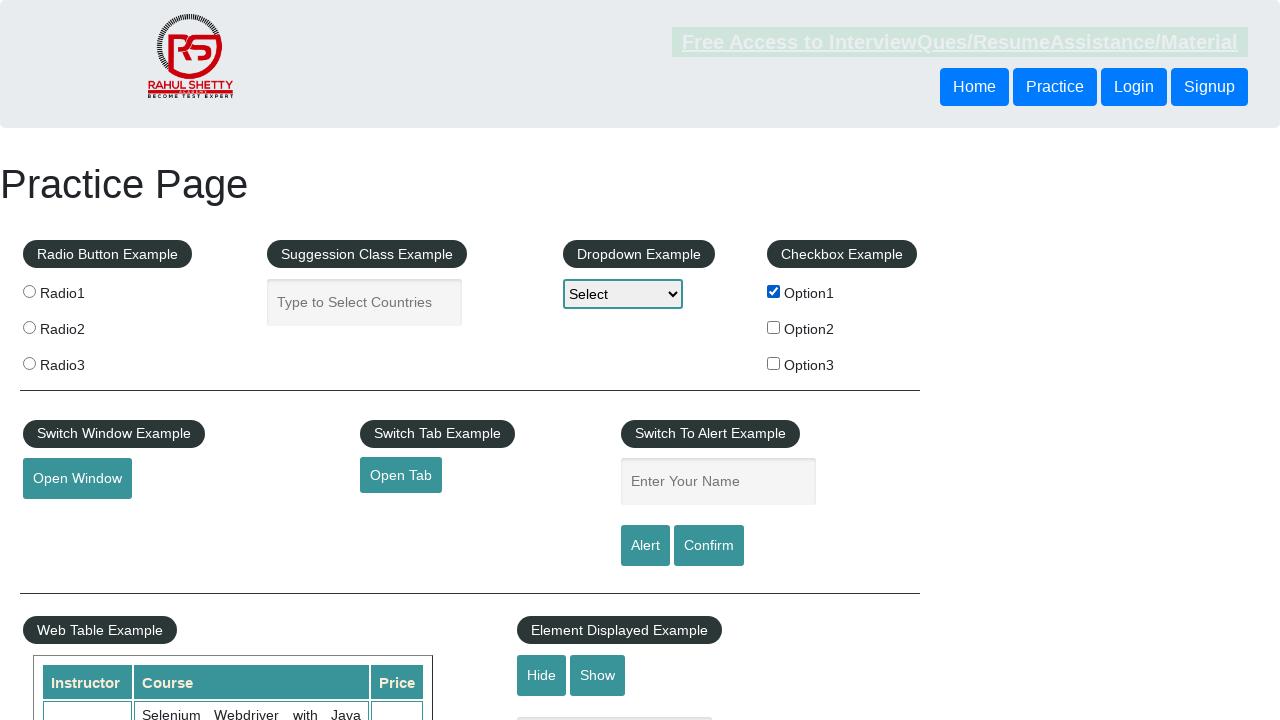

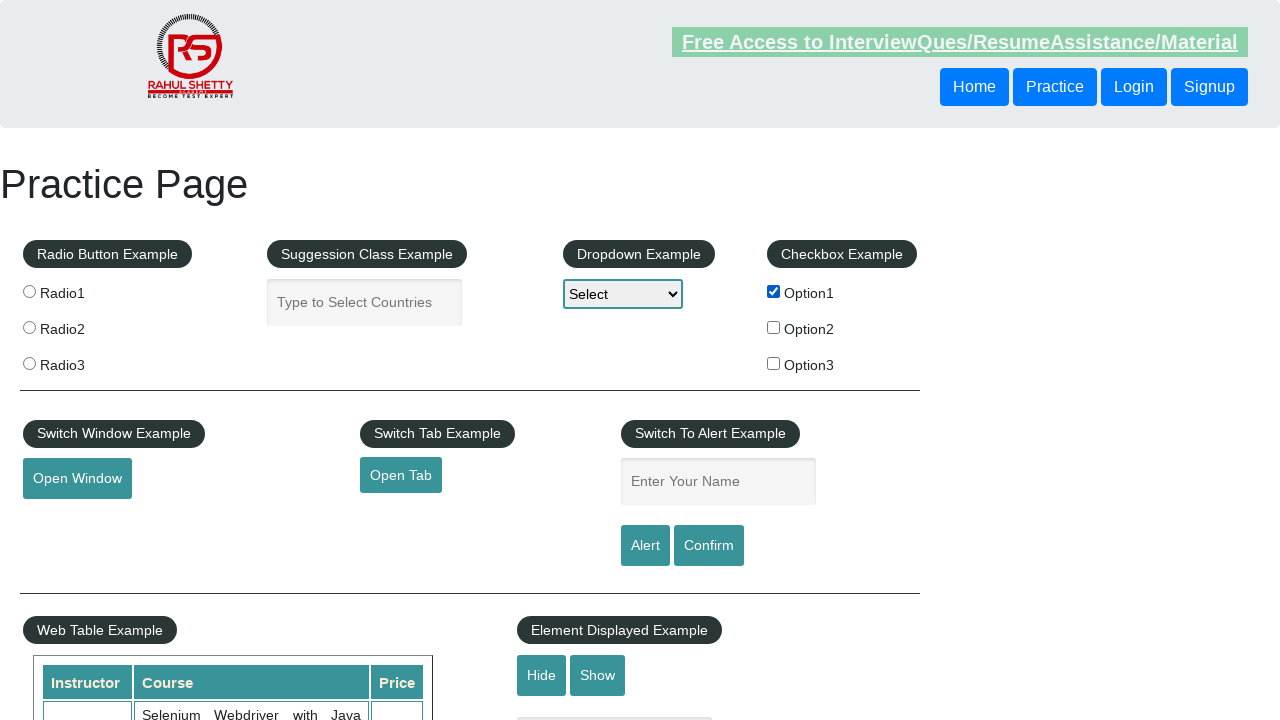